Navigates to a page, clicks a link with mathematically calculated text (224592), then fills out a form with personal information (first name, last name, city, country) and submits it.

Starting URL: http://suninjuly.github.io/find_link_text

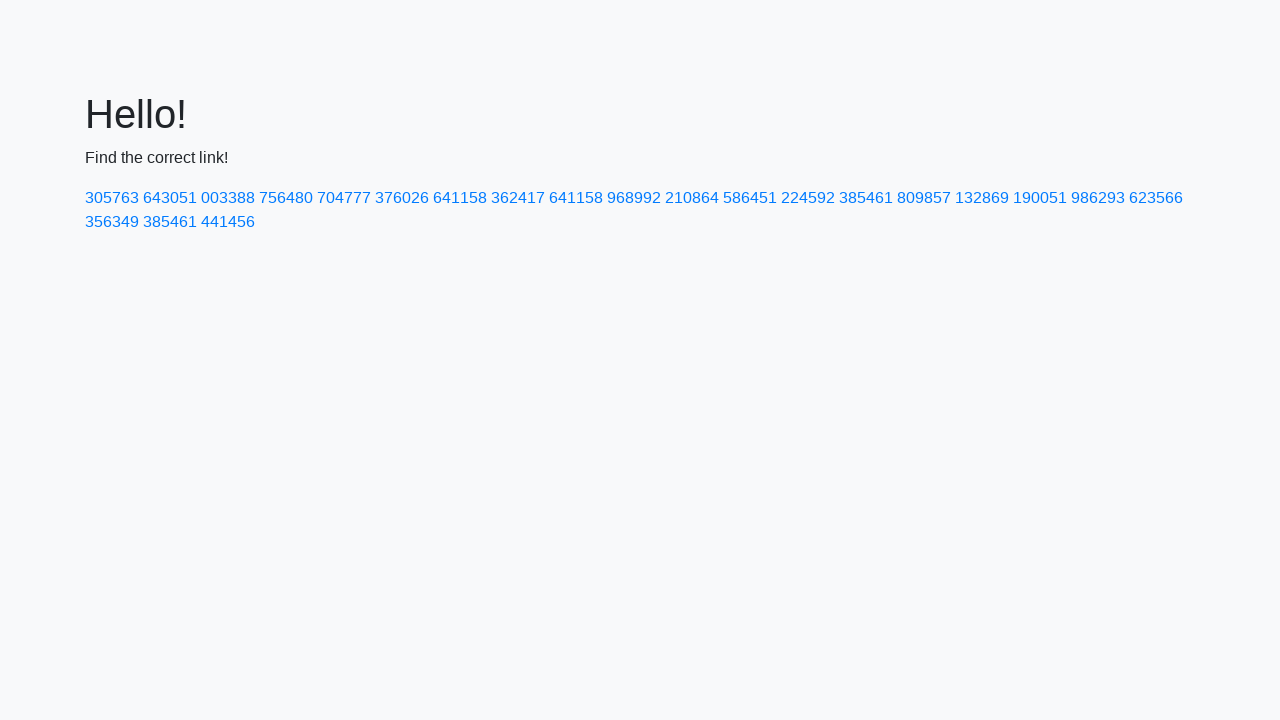

Clicked link with mathematically calculated text (224592) at (808, 198) on text=224592
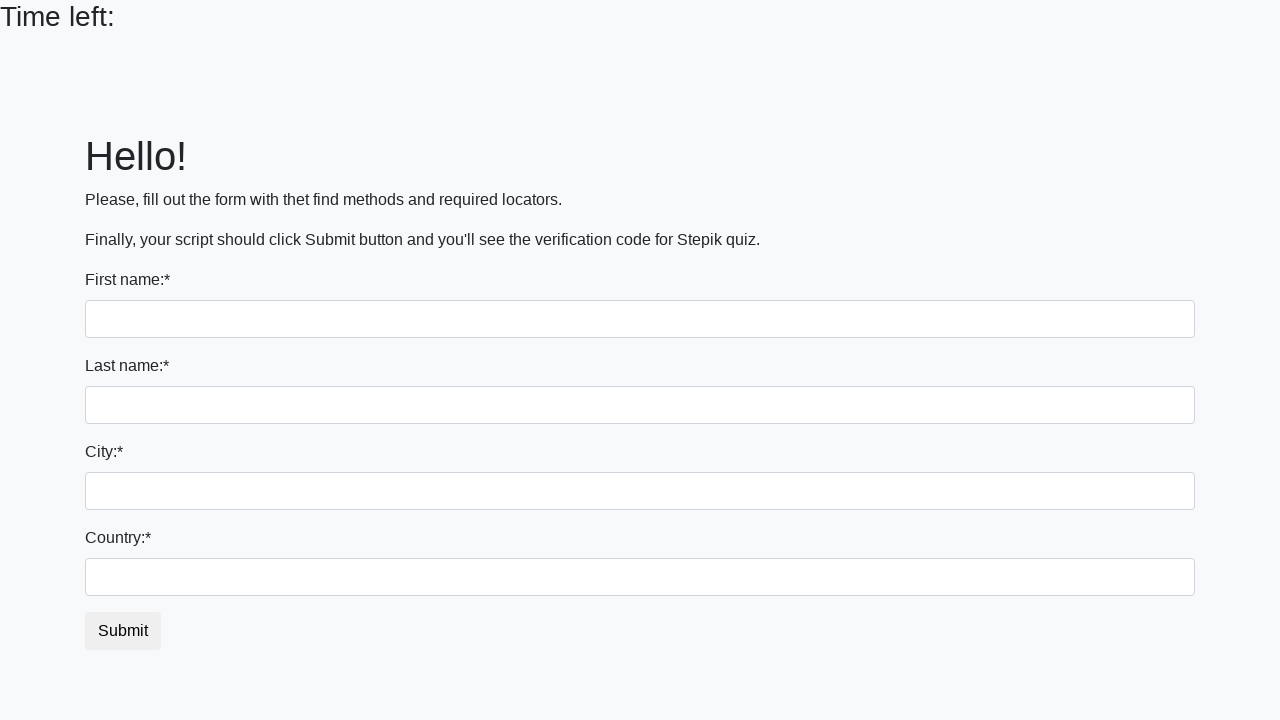

Filled first name field with 'Ivan' on input[name='first_name']
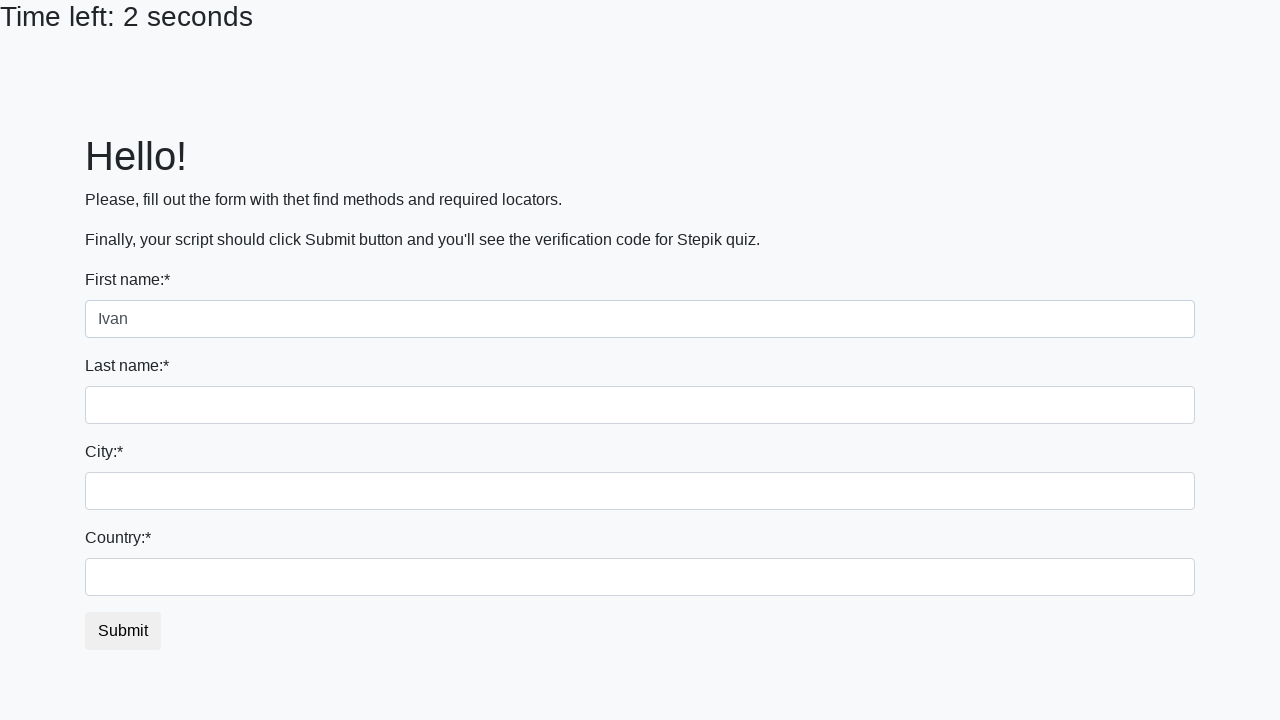

Filled last name field with 'Petrov' on input[name='last_name']
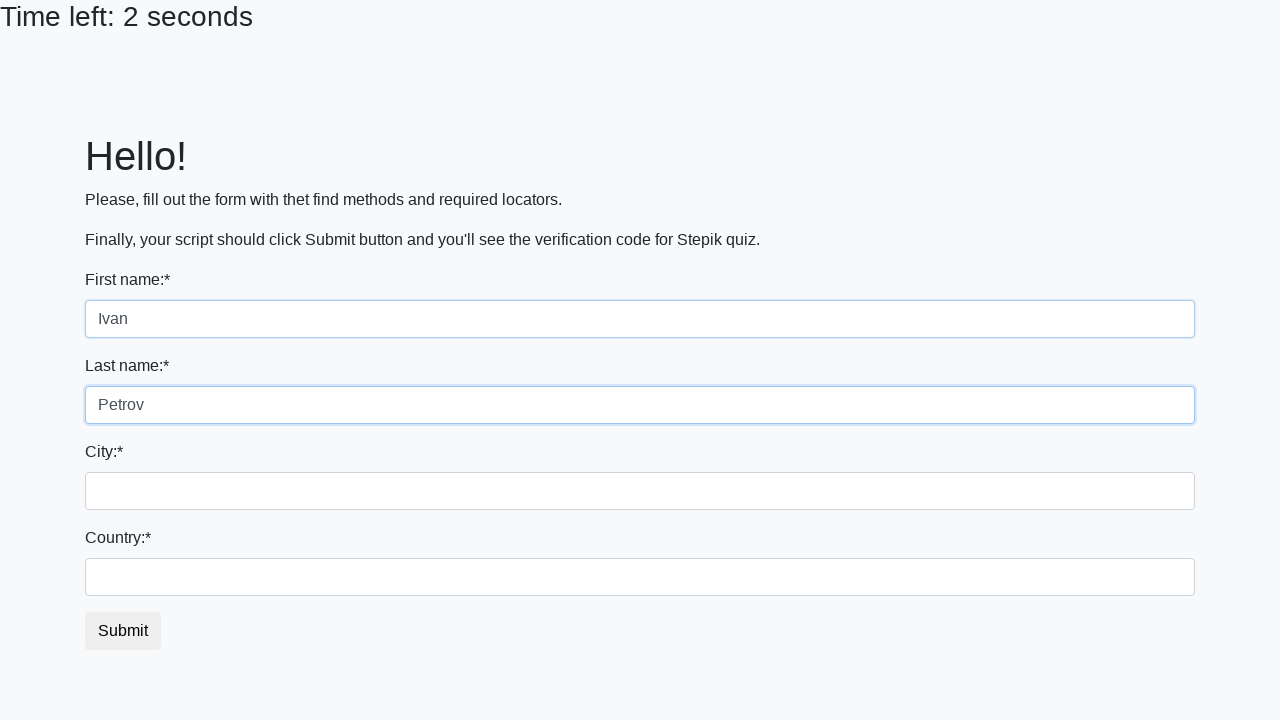

Filled city field with 'Smolensk' on .city
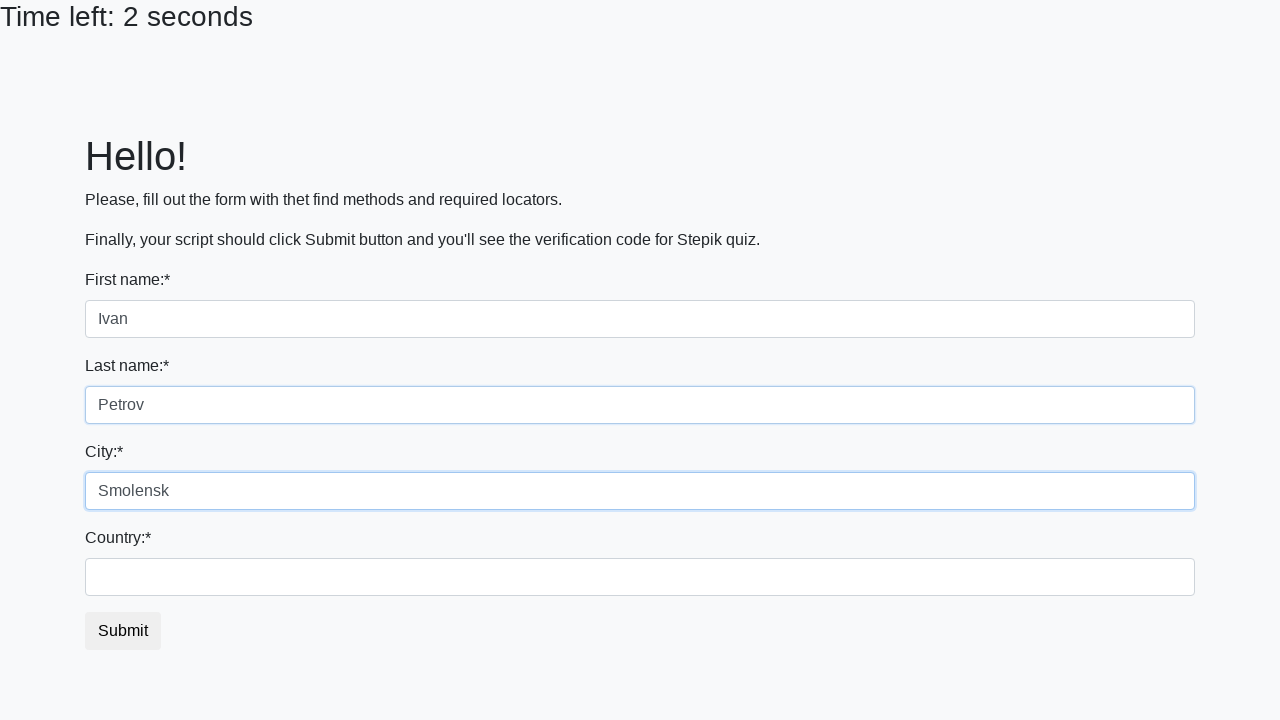

Filled country field with 'Russia' on #country
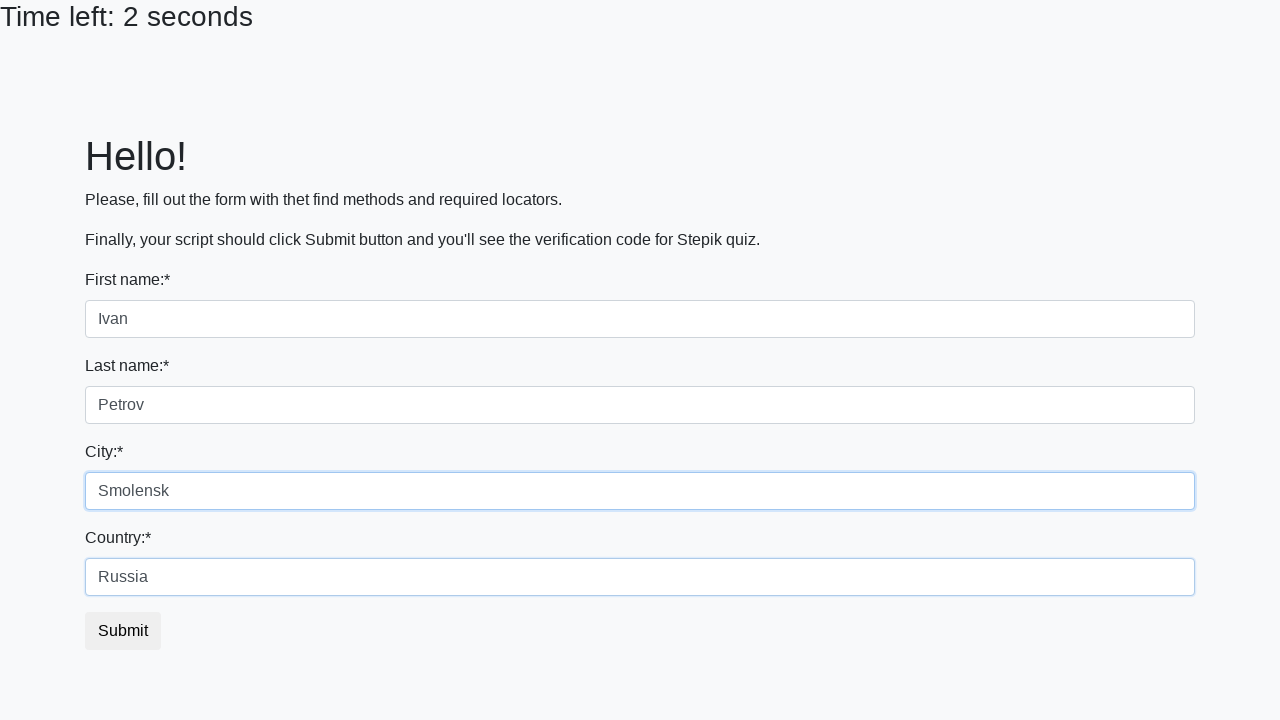

Clicked submit button to submit form at (123, 631) on button.btn
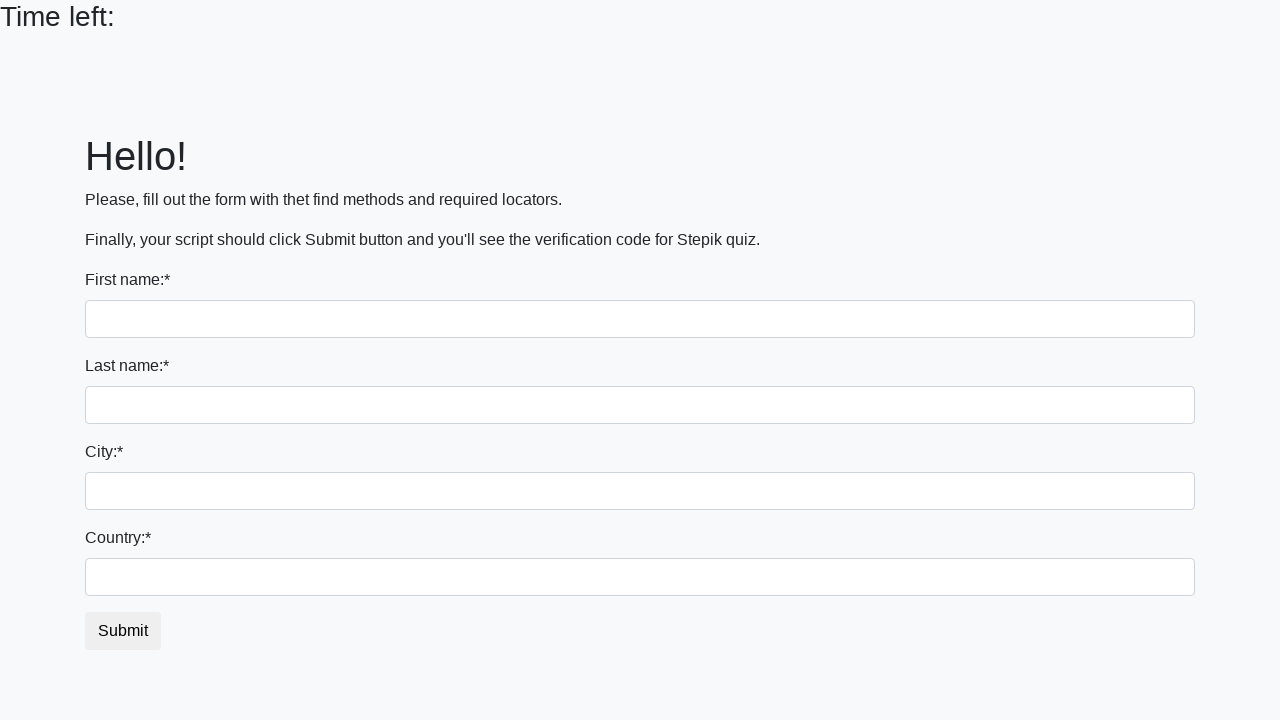

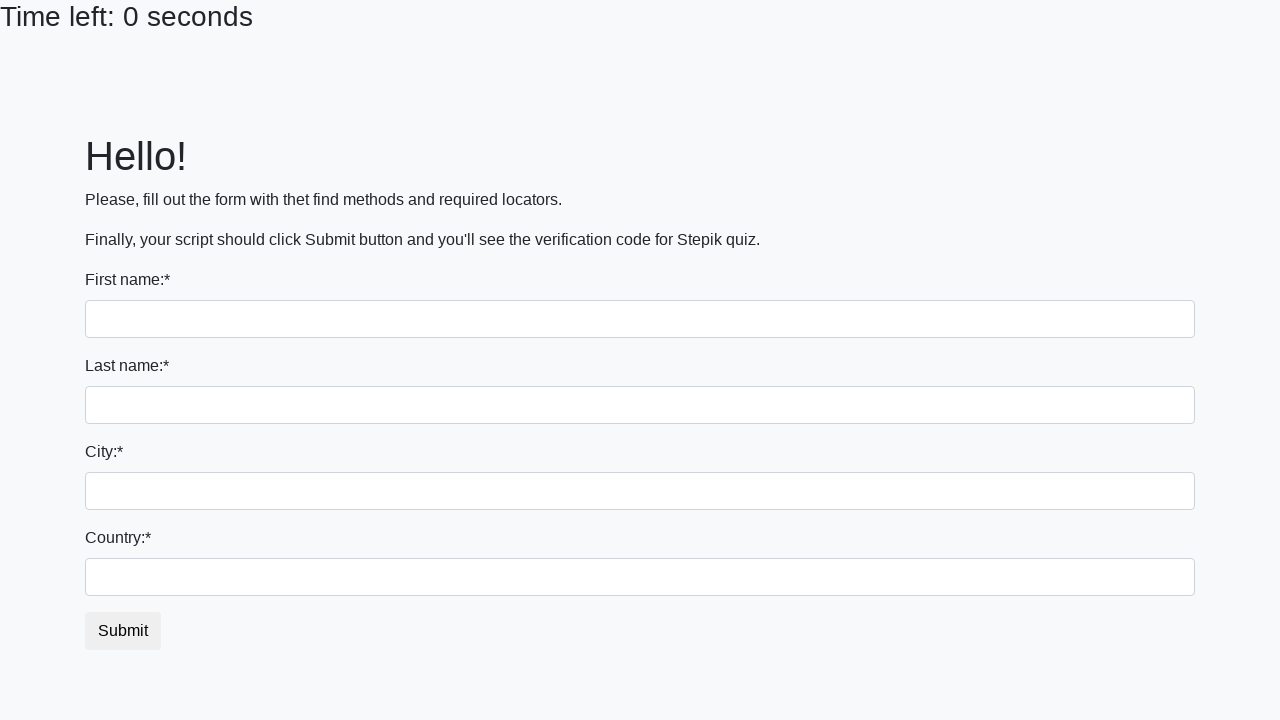